Tests dynamic content loading by clicking a start button and waiting for hidden content to become visible using fluent wait pattern

Starting URL: https://the-internet.herokuapp.com/dynamic_loading/1

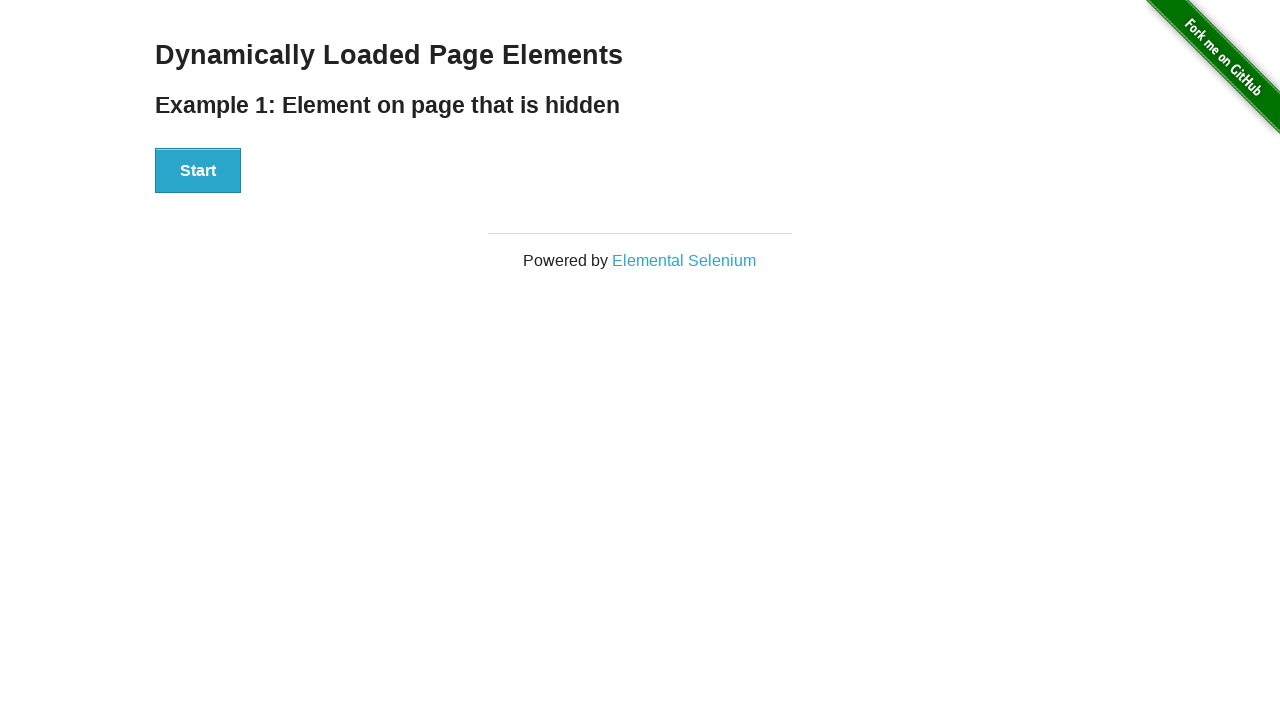

Navigated to dynamic loading page
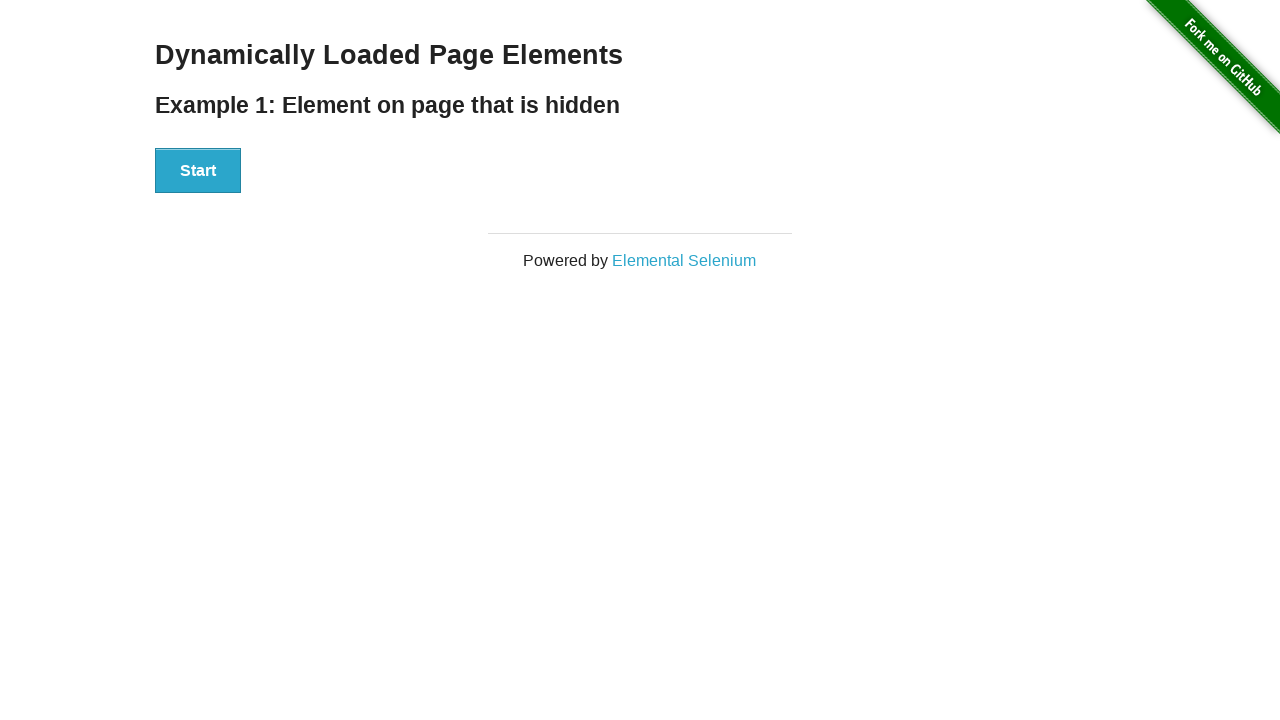

Clicked start button to initiate dynamic content loading at (198, 171) on div#start button
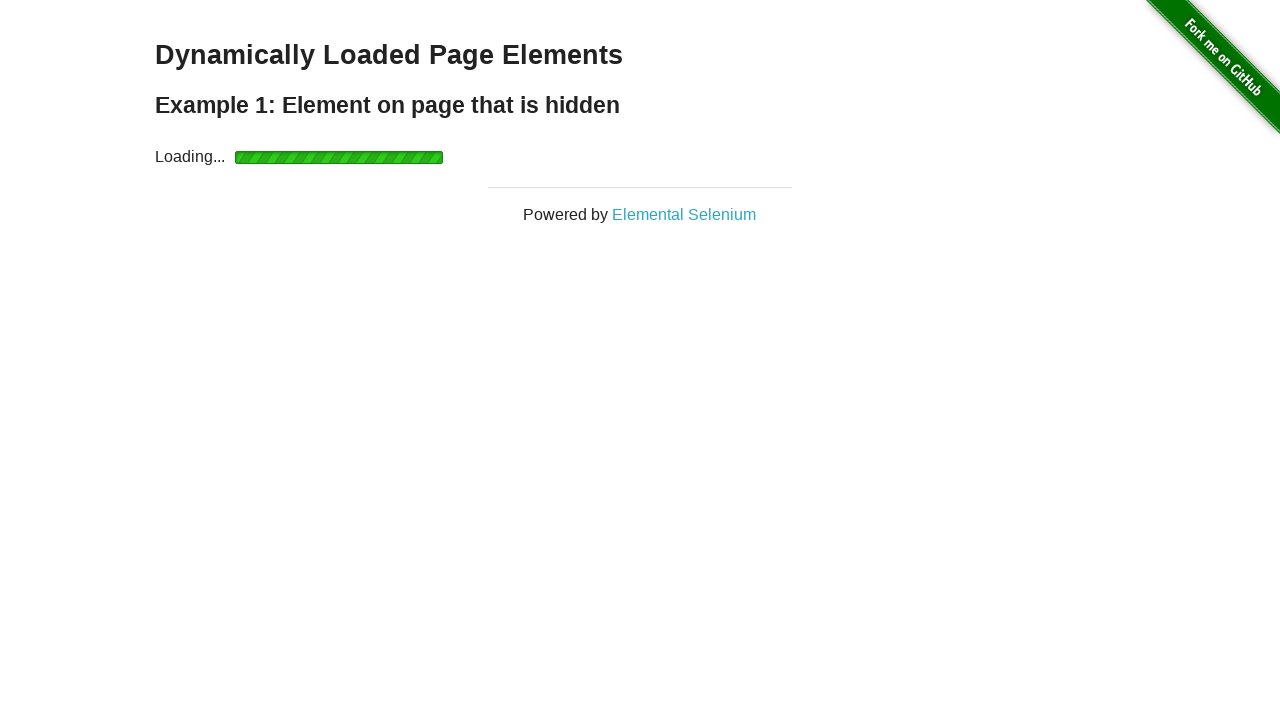

Hidden content became visible - finish message loaded
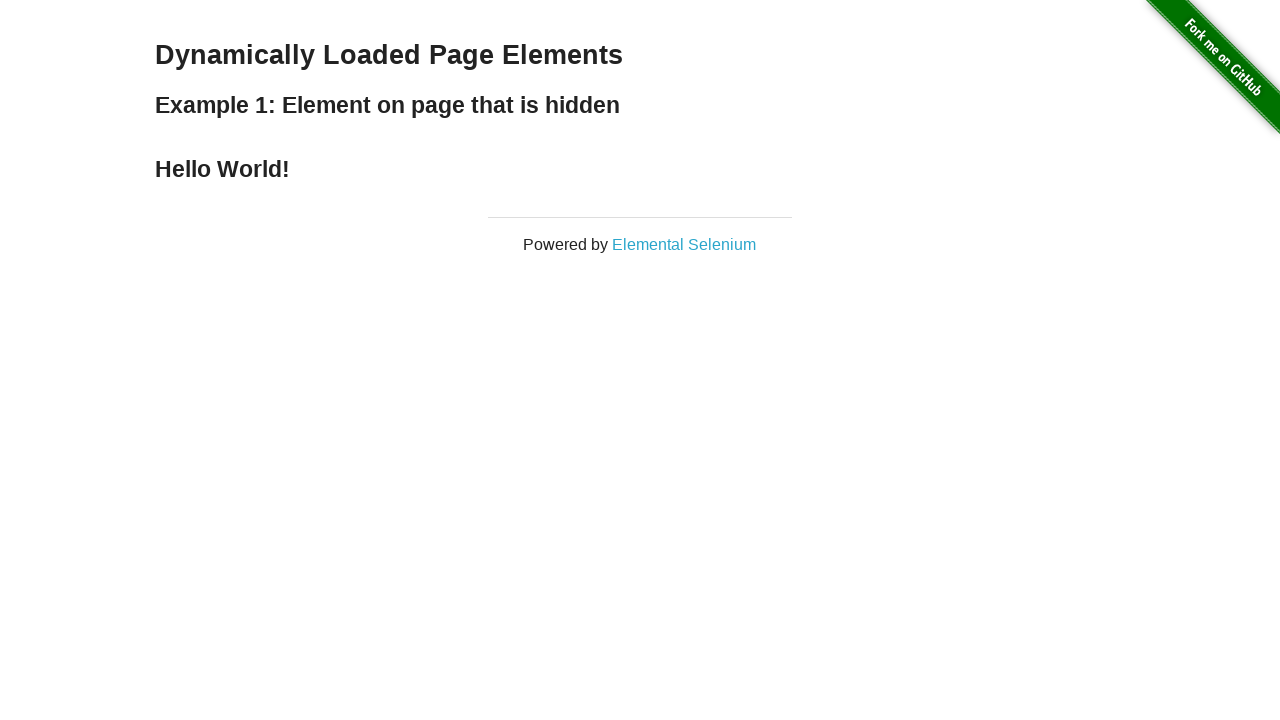

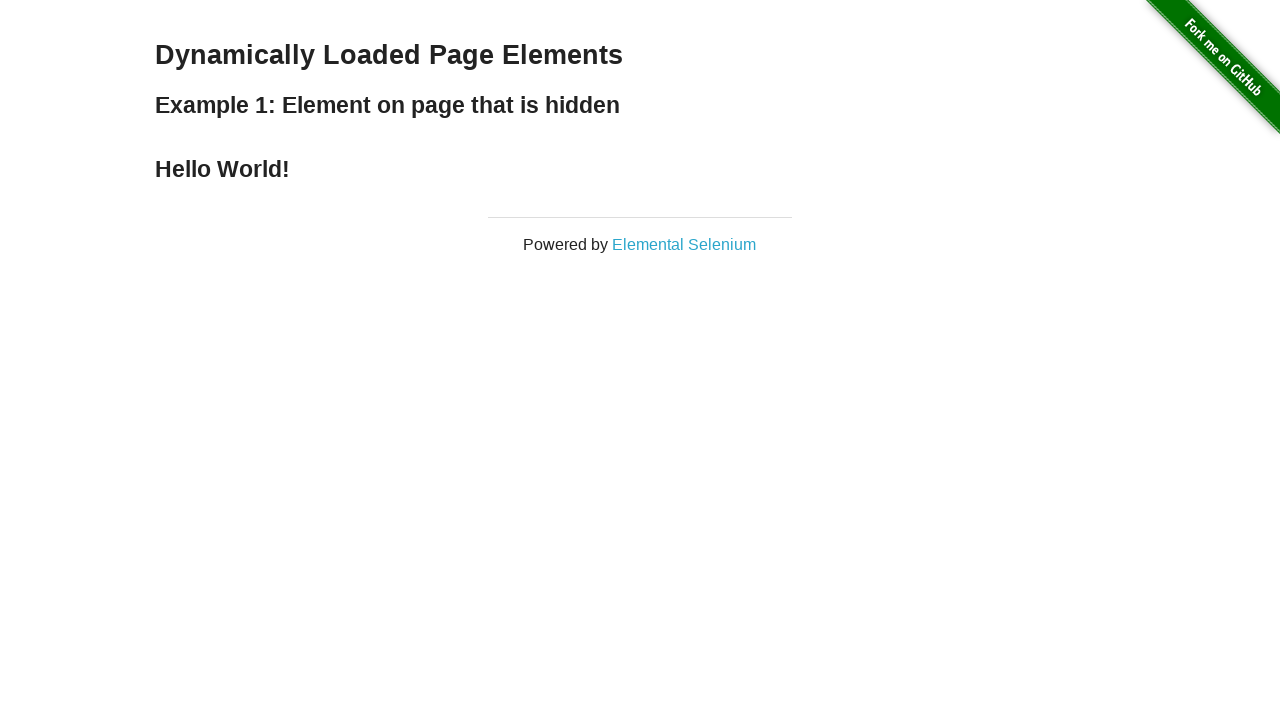